Tests browser navigation by opening a link in same tab, going back, and going forward

Starting URL: https://rahulshettyacademy.com/AutomationPractice/

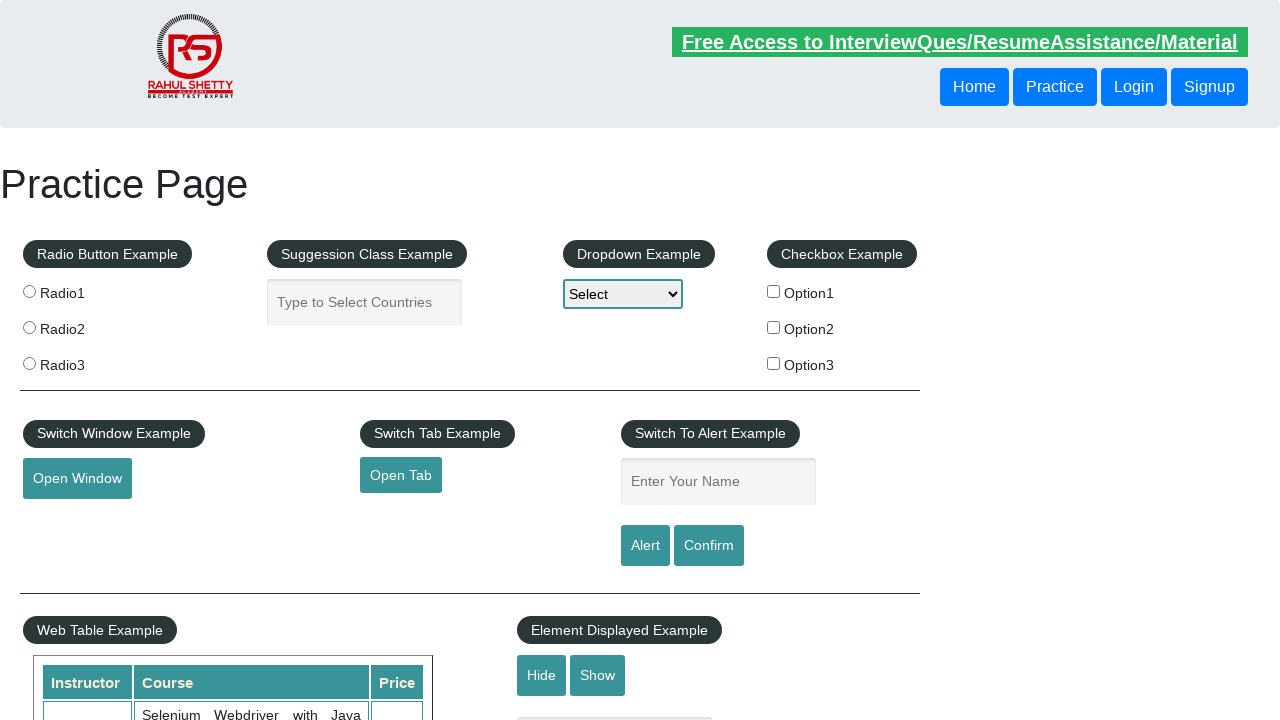

Removed target attribute from open tab link
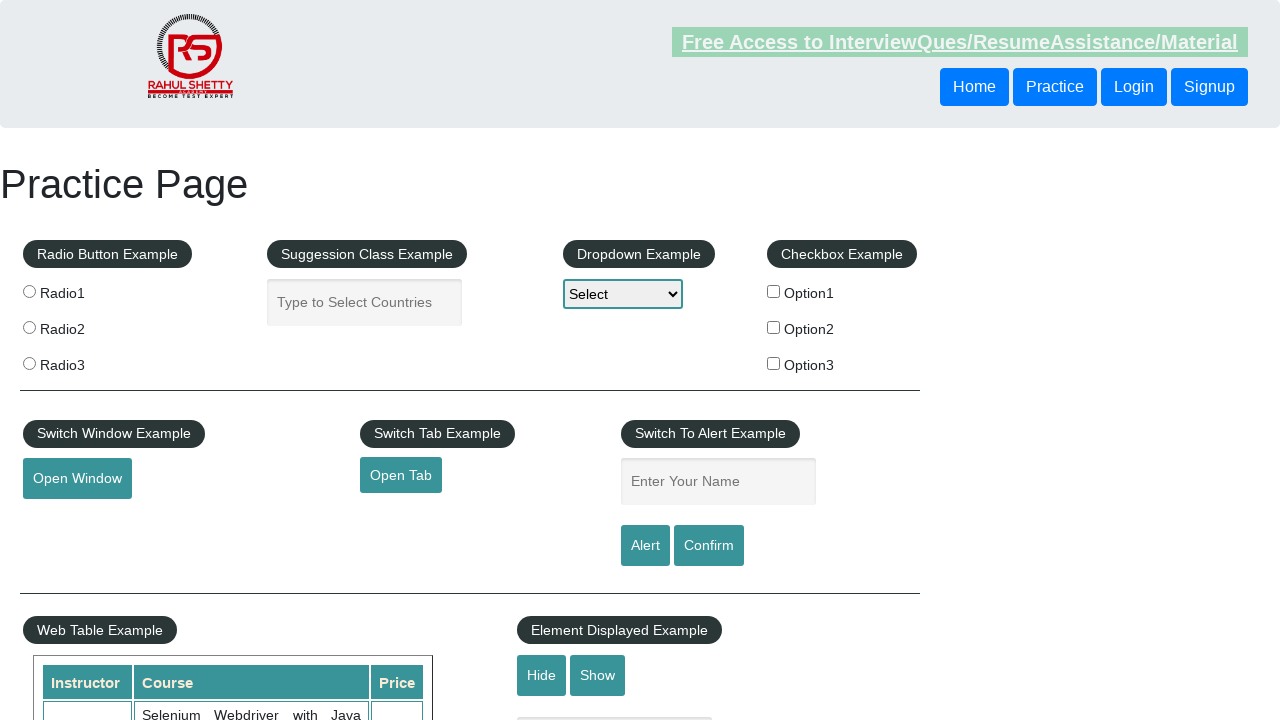

Clicked open tab link to navigate in same tab at (401, 475) on #opentab
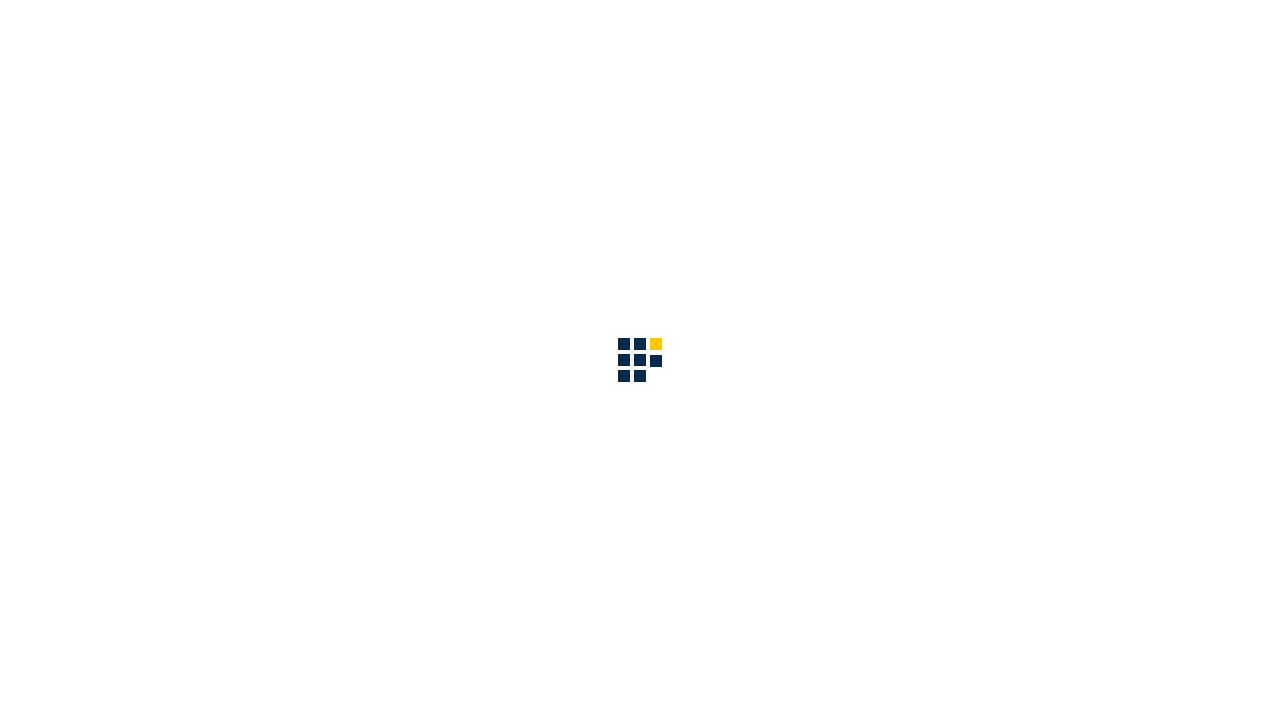

Navigated back to previous page
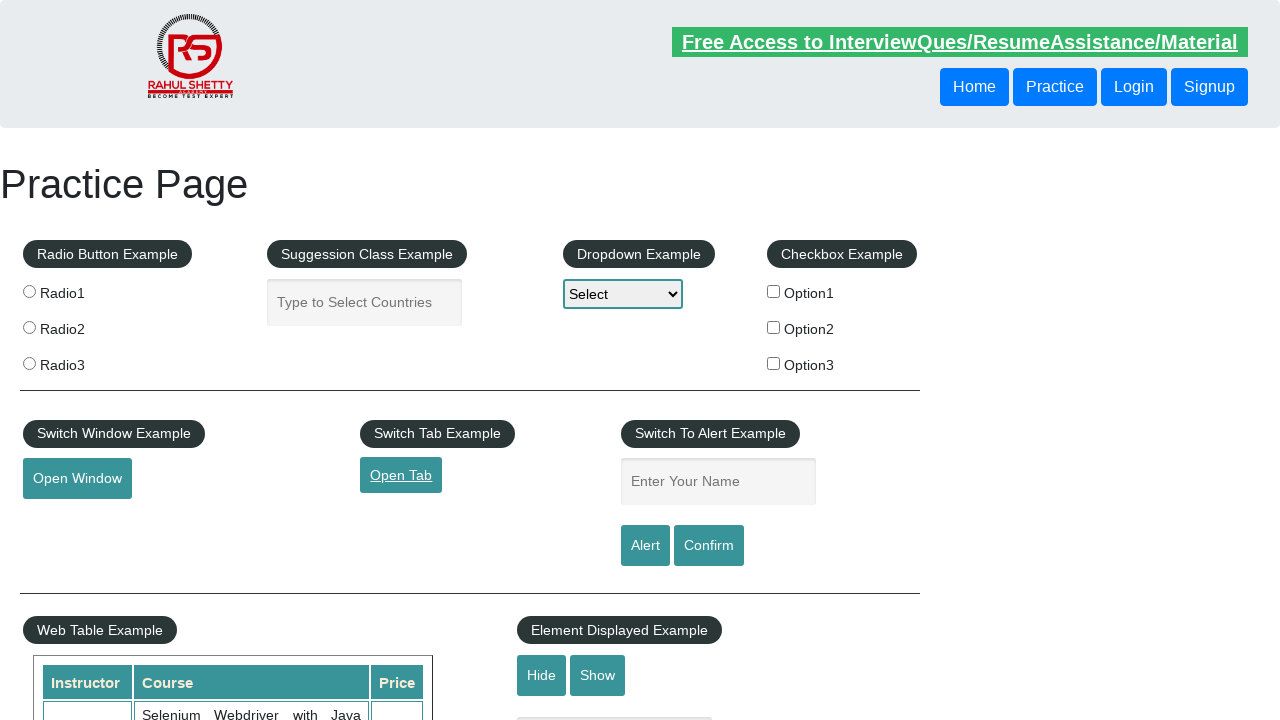

Navigated forward to next page
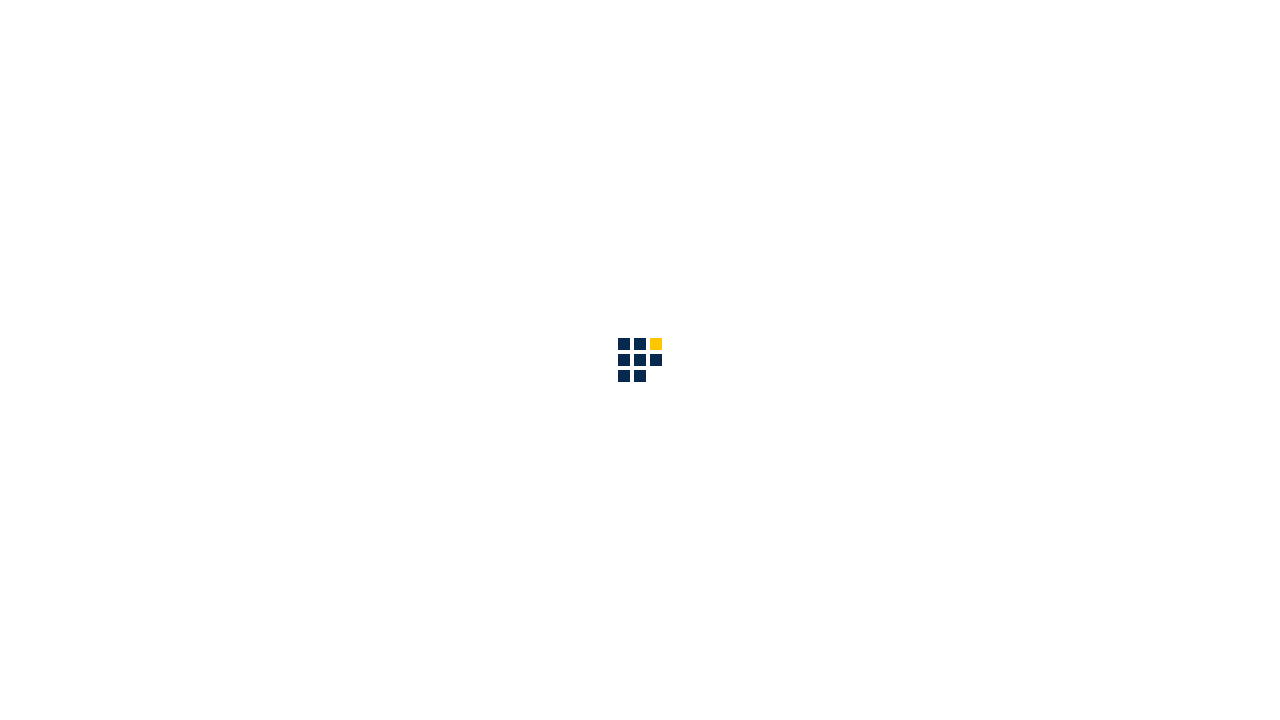

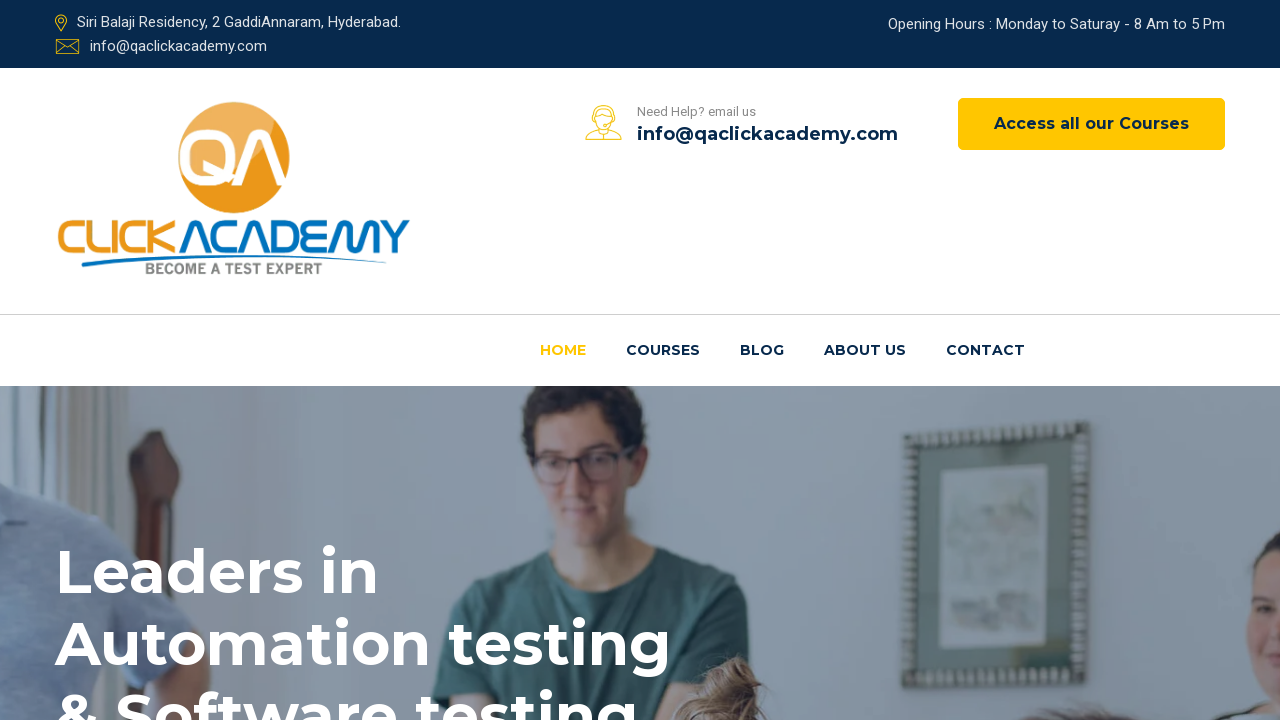